Tests a registration form by filling all input fields with sample data and clicking the submit button to verify form submission works correctly.

Starting URL: http://suninjuly.github.io/registration1.html

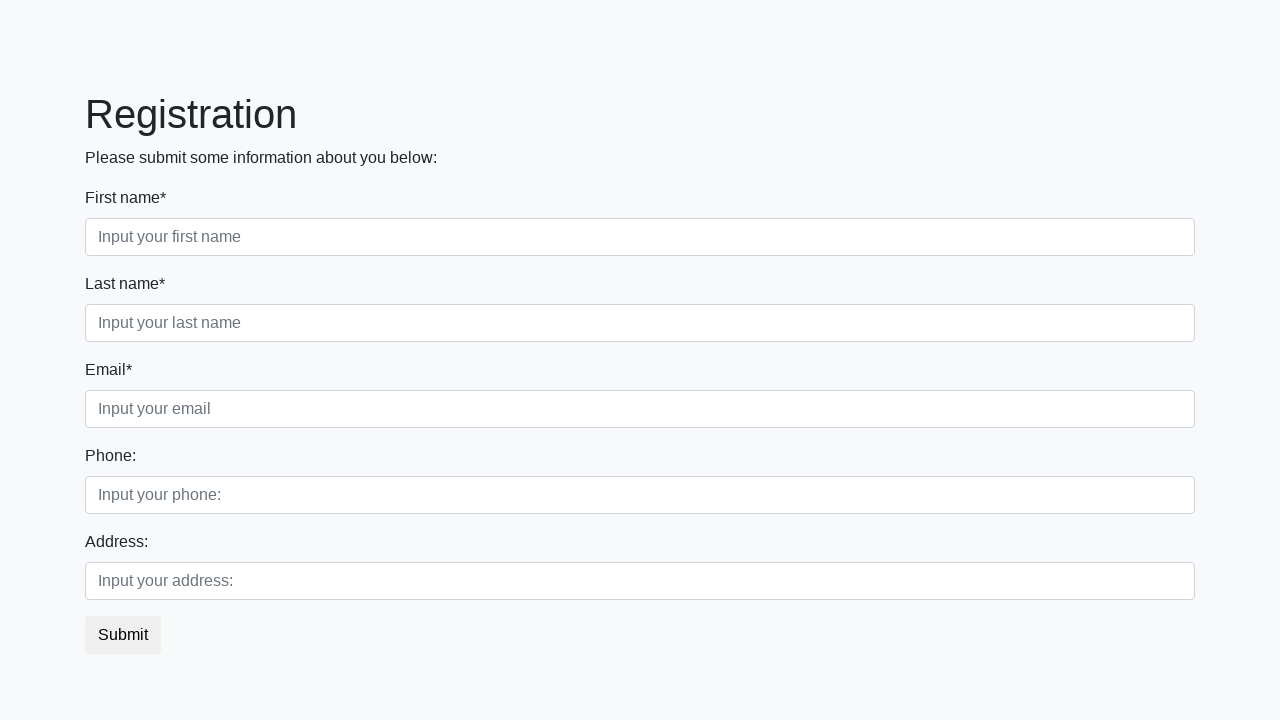

Filled input field 1 with 'TestUser123' on input >> nth=0
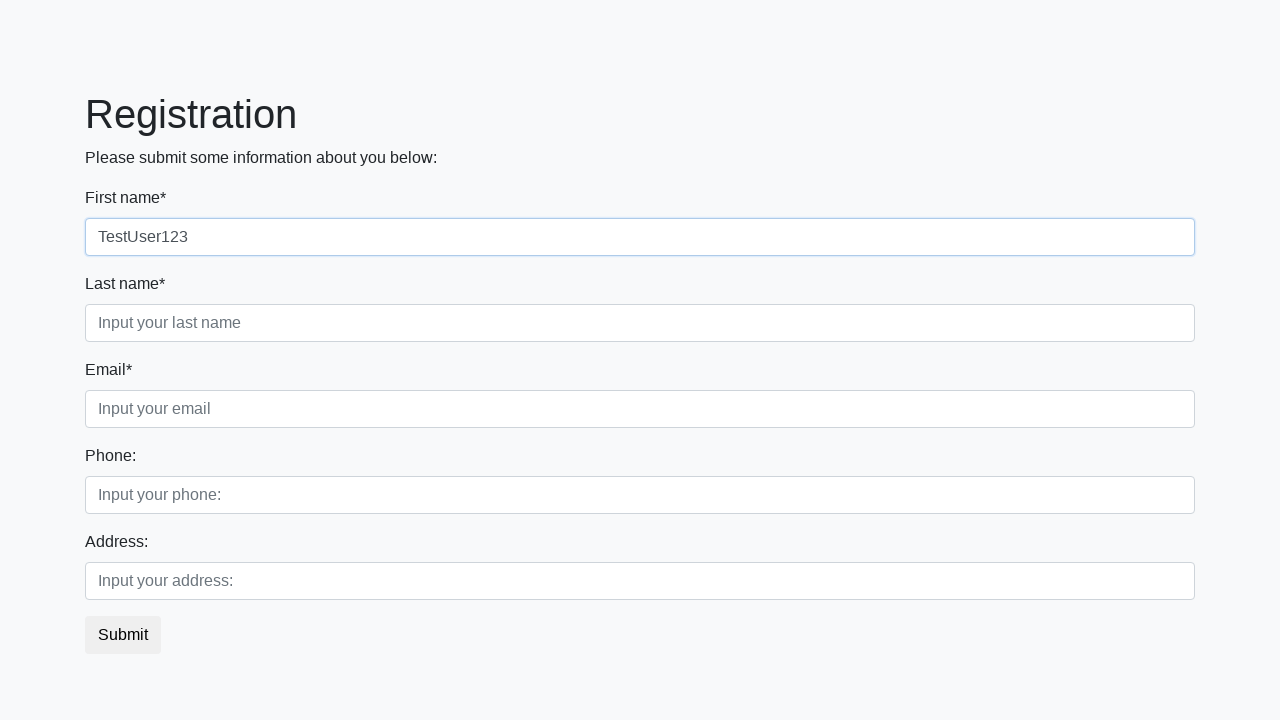

Filled input field 2 with 'TestUser123' on input >> nth=1
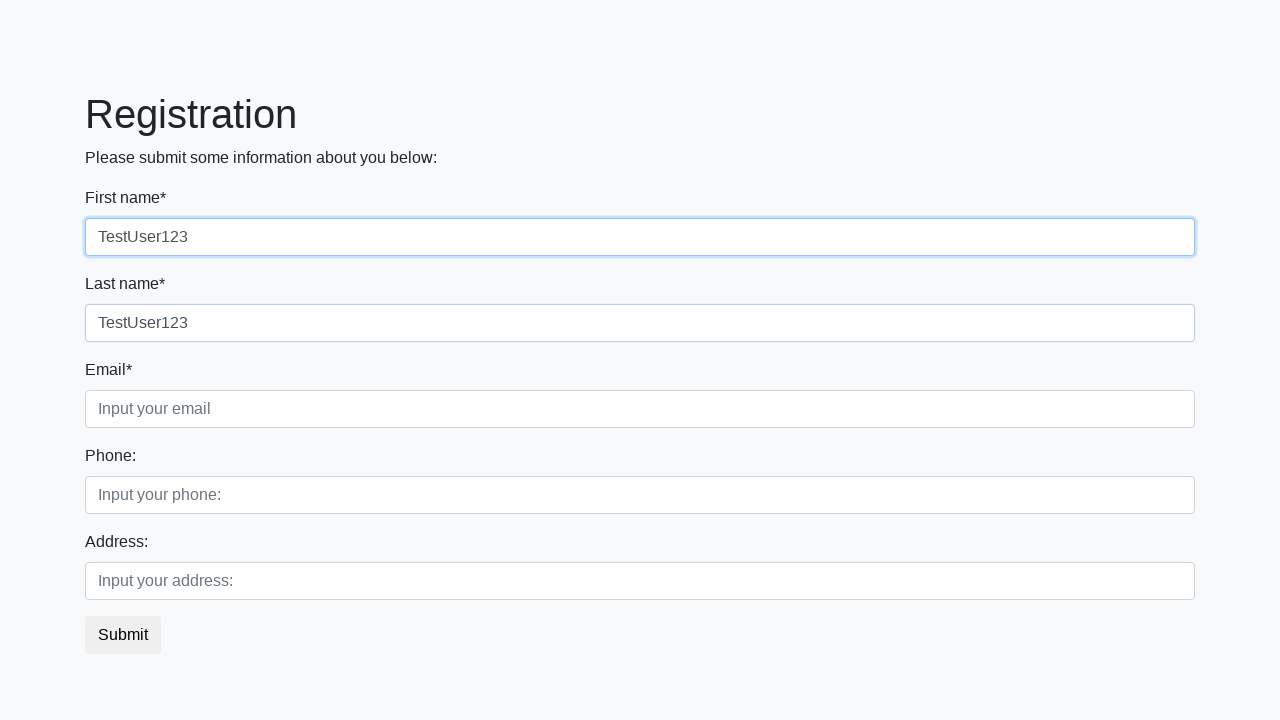

Filled input field 3 with 'TestUser123' on input >> nth=2
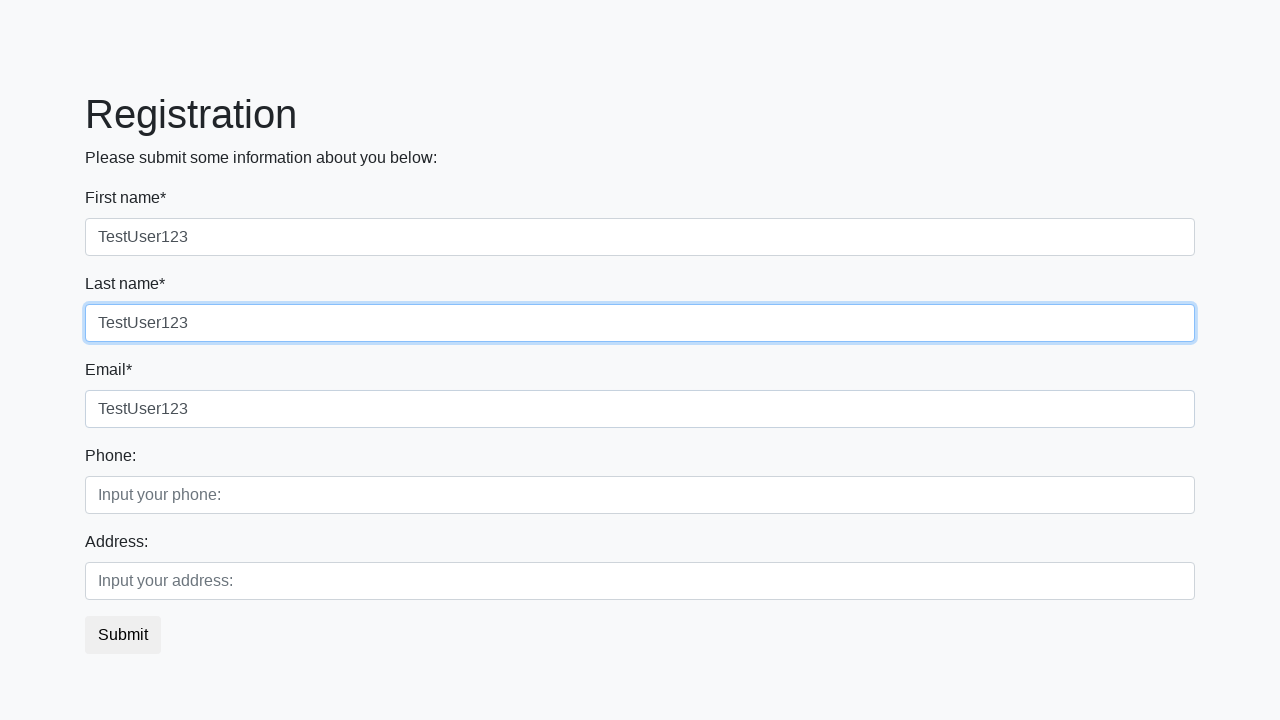

Filled input field 4 with 'TestUser123' on input >> nth=3
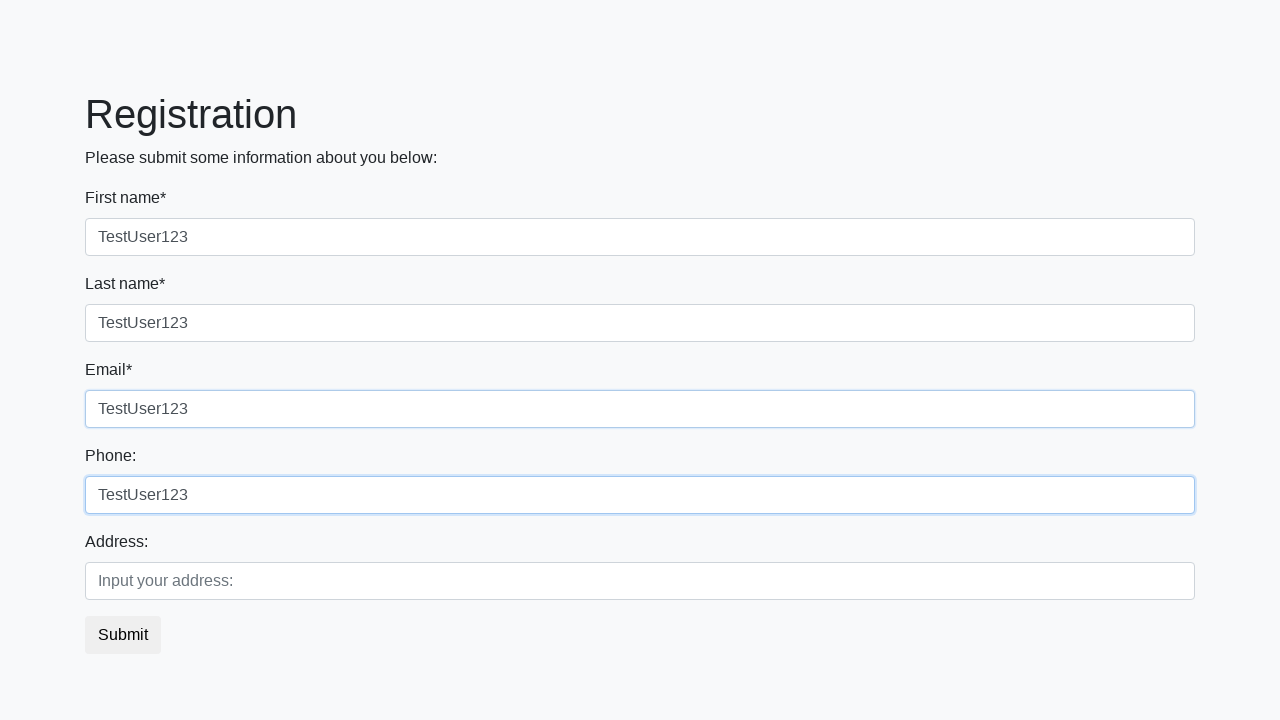

Filled input field 5 with 'TestUser123' on input >> nth=4
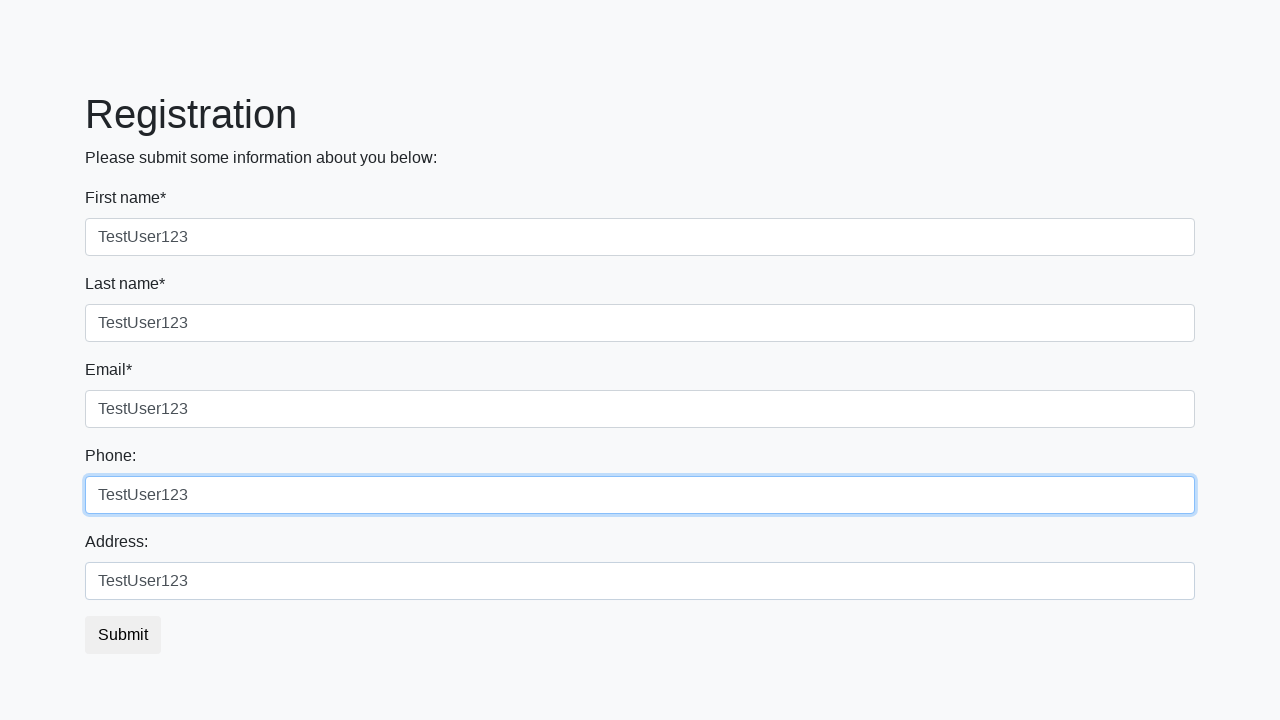

Clicked submit button to submit registration form at (123, 635) on button.btn
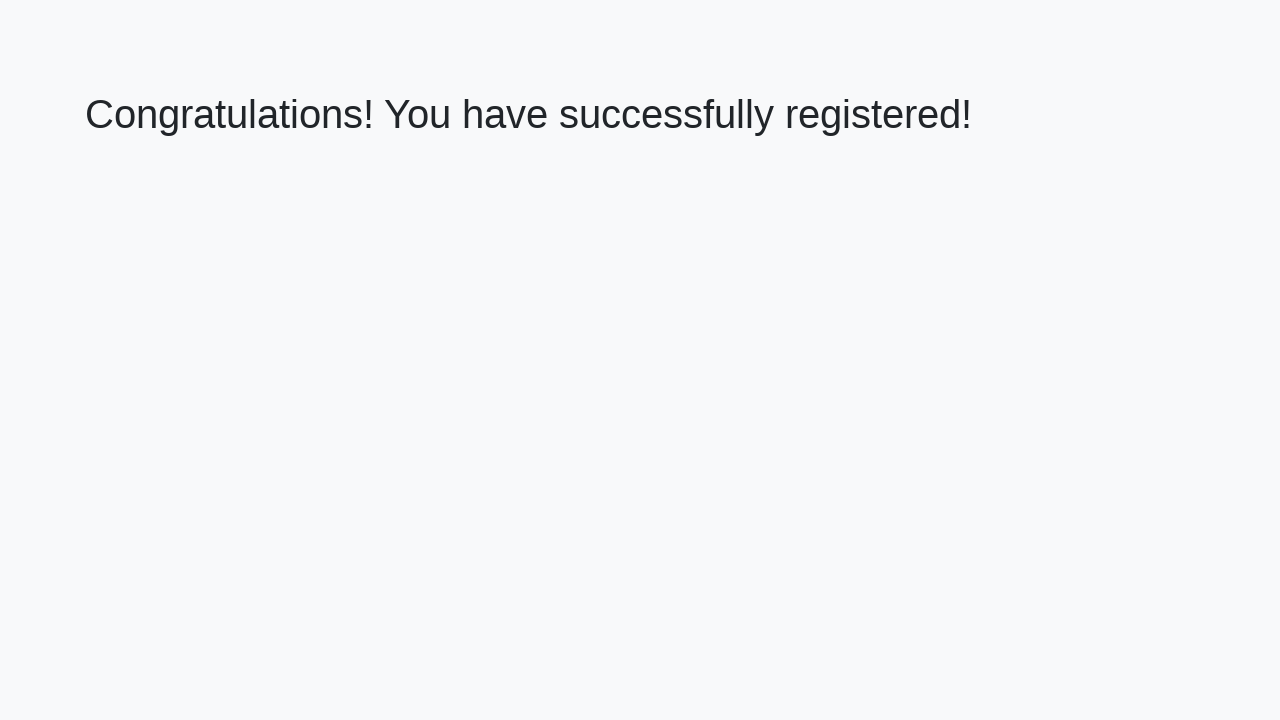

Waited for page to complete network requests after form submission
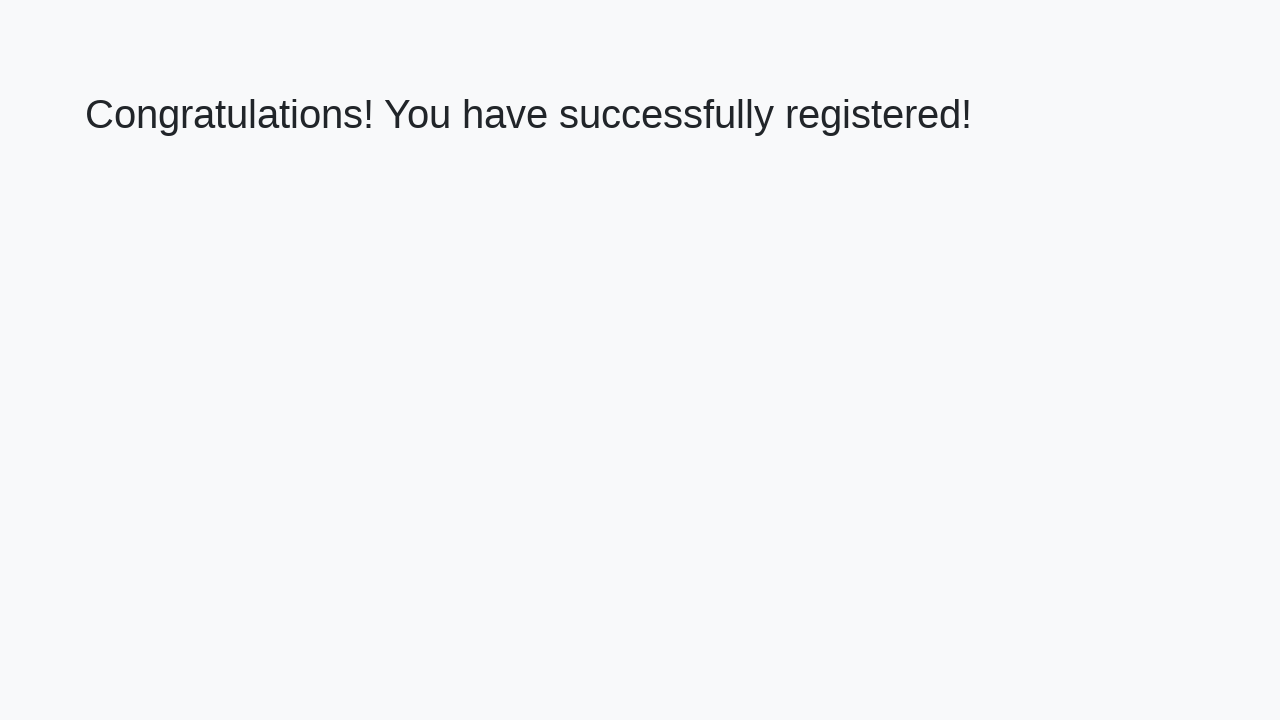

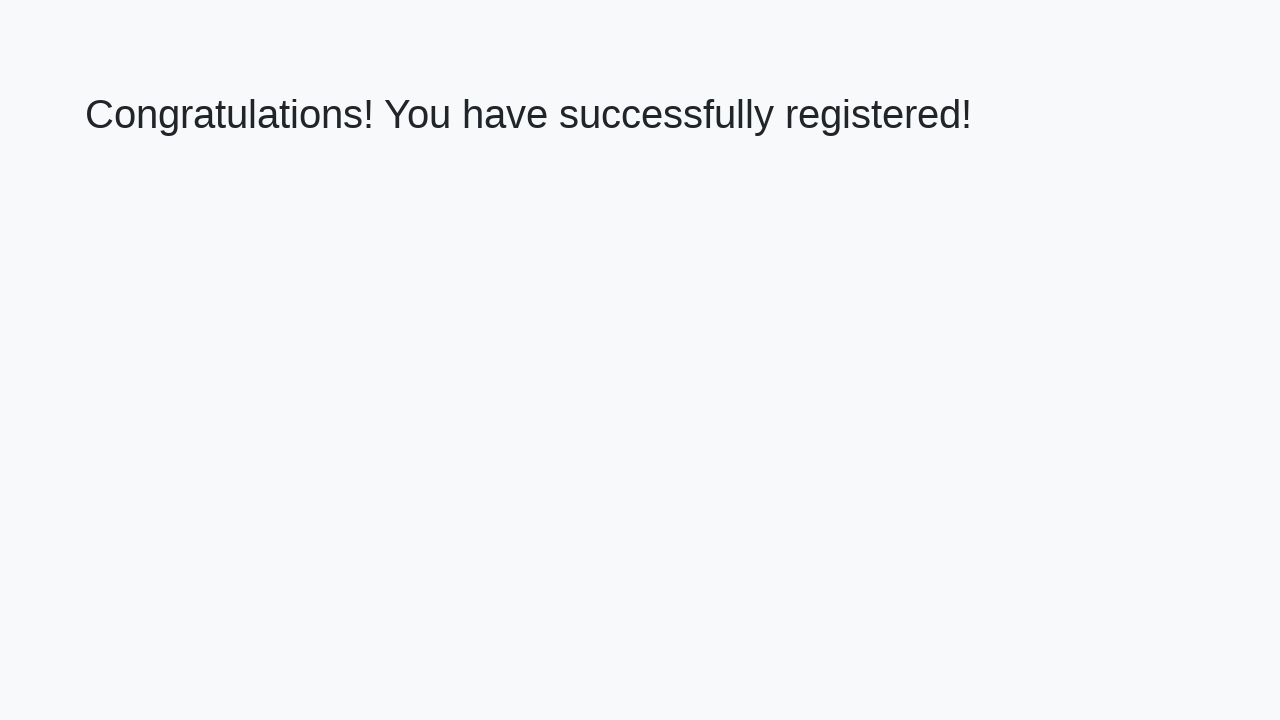